Tests navigation from the homepage to the About page and verifies the welcome heading is displayed

Starting URL: https://johnnyreilly.com

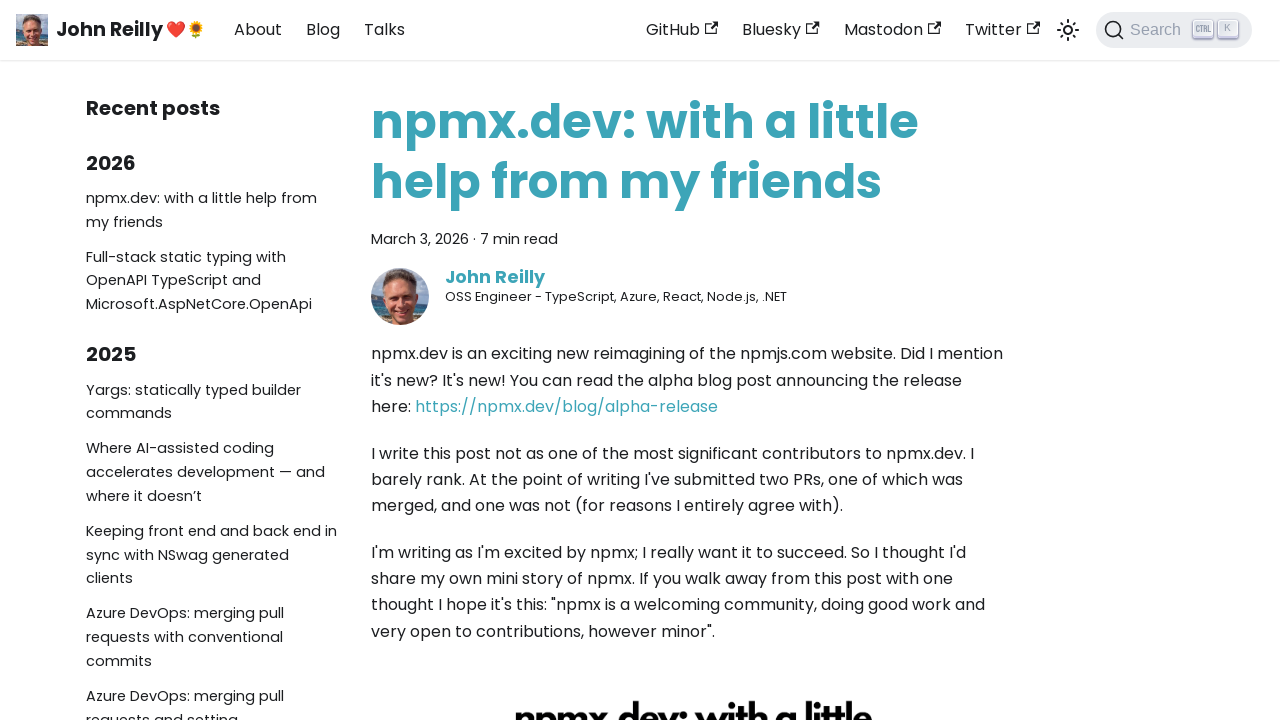

Clicked on the About link in navigation at (258, 30) on internal:role=link[name="About"s]
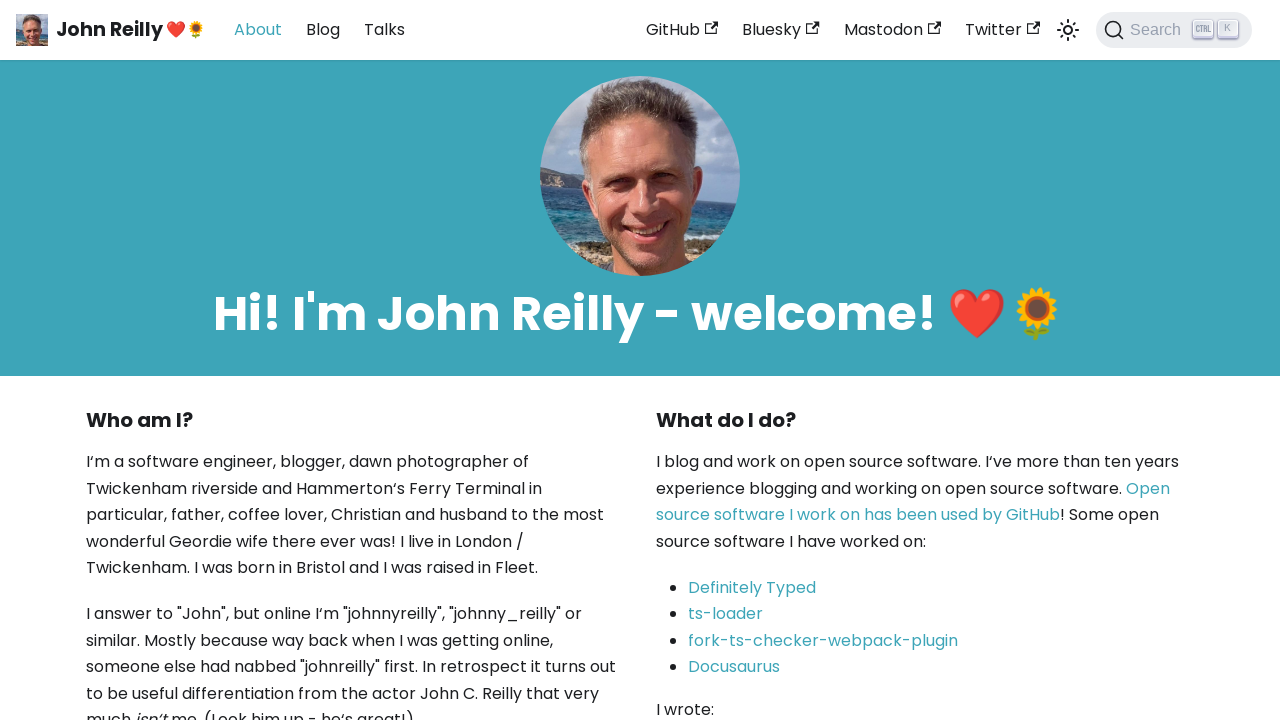

Located the welcome heading element
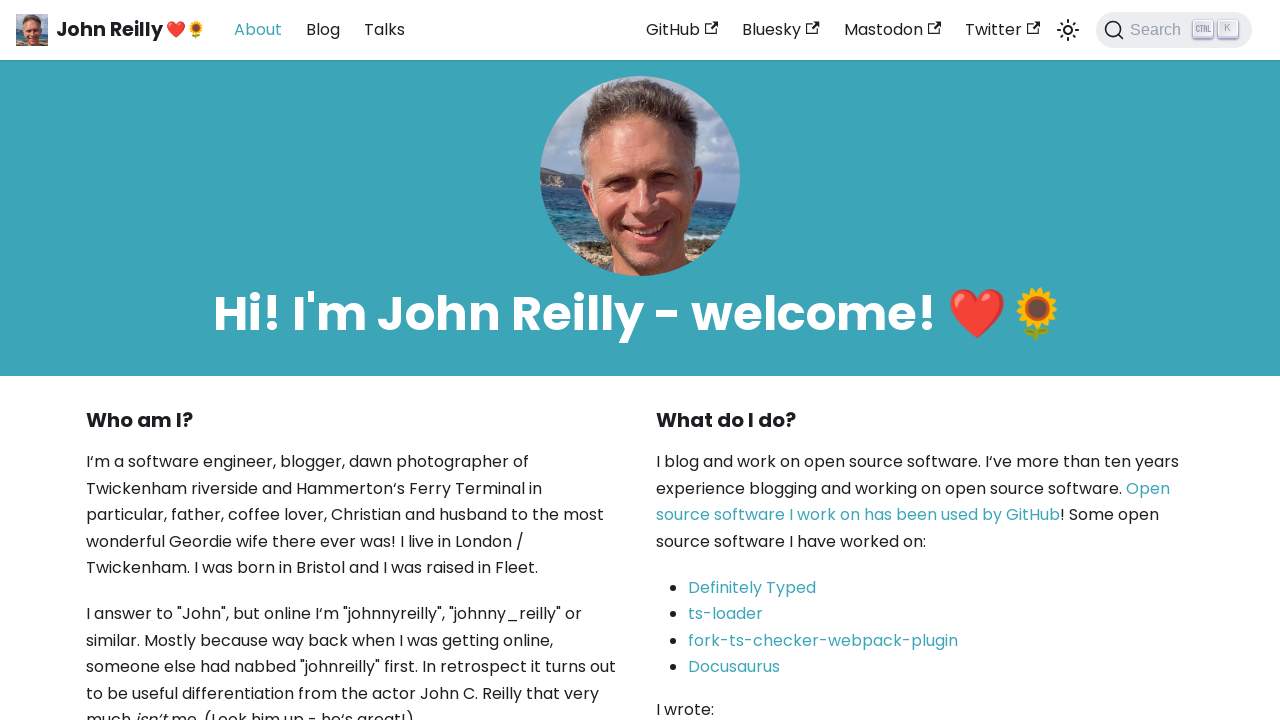

Welcome heading is visible on About page
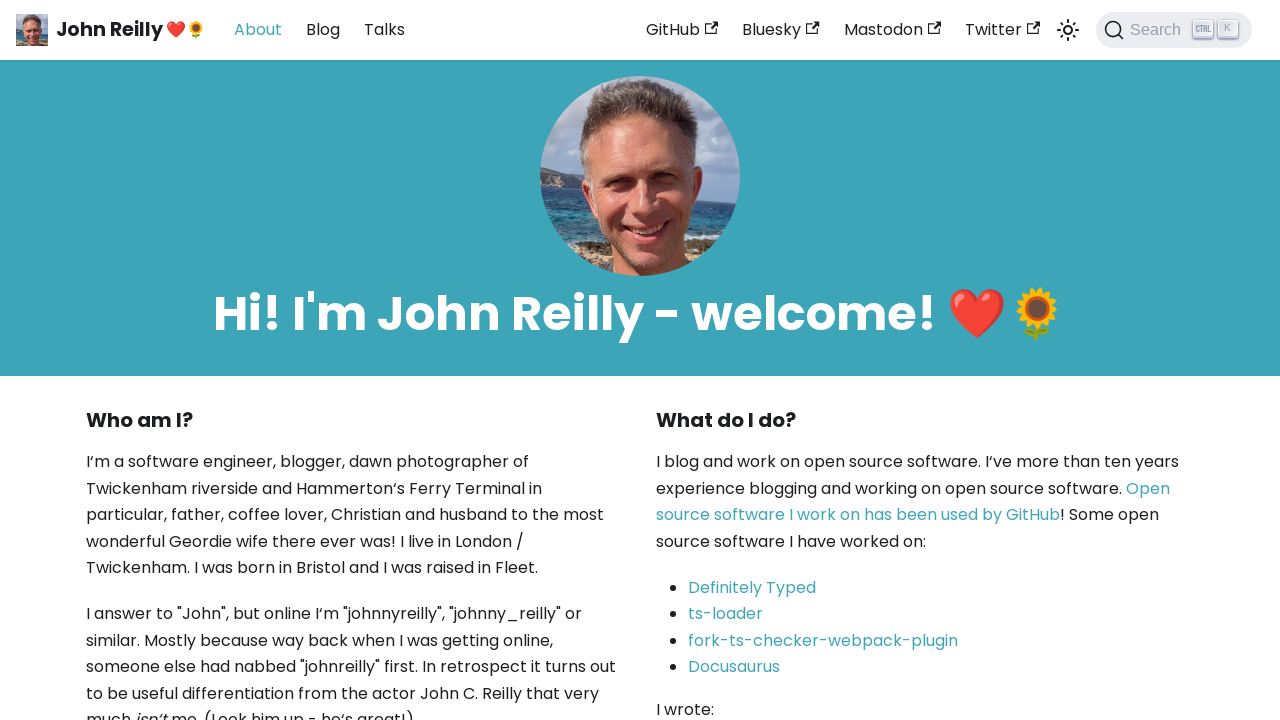

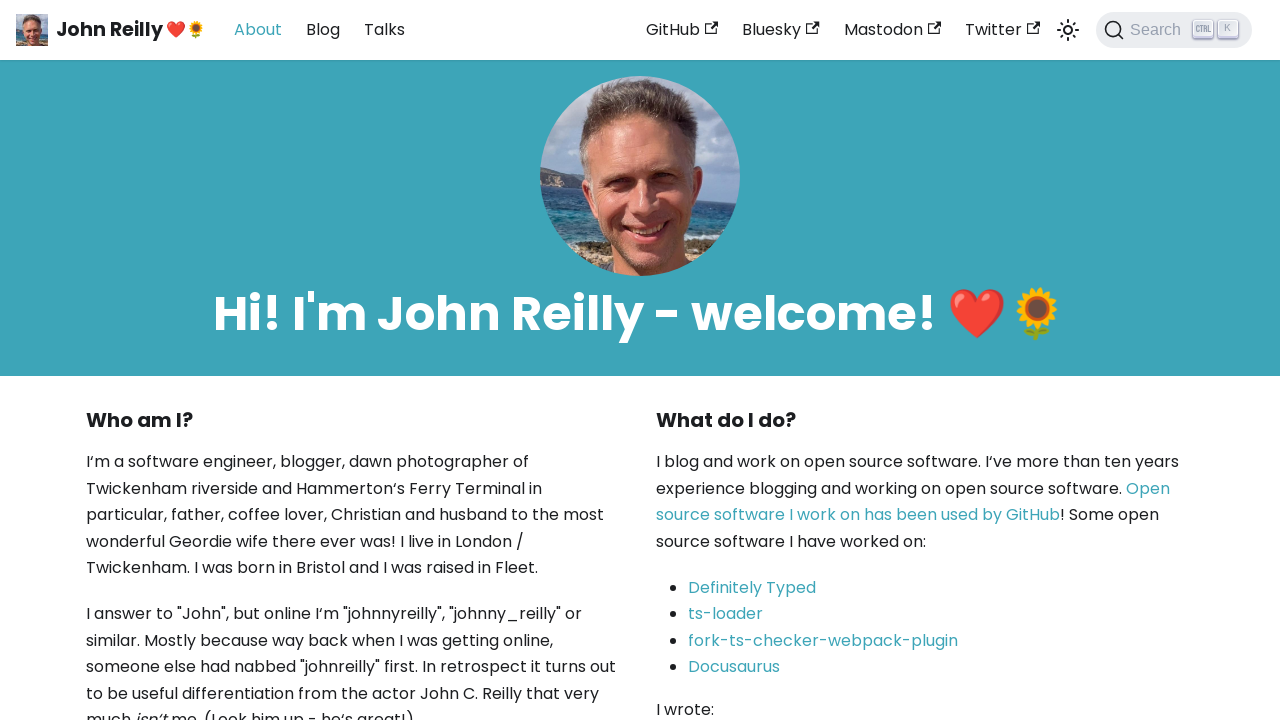